Tests dynamic XPath locator strategies by verifying that credential hint text elements ("Username : Admin" and "Password : admin123") are displayed on the OrangeHRM demo login page.

Starting URL: https://opensource-demo.orangehrmlive.com/web/index.php/auth/login

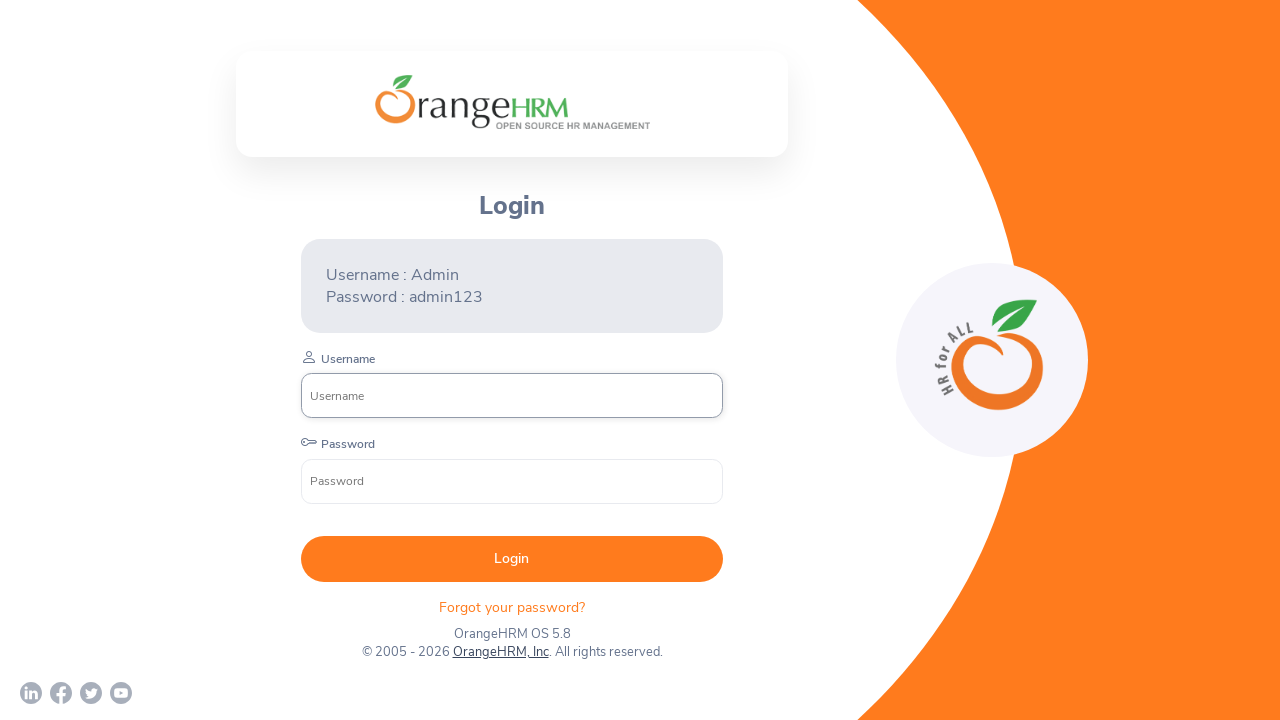

Located 'Username : Admin' text element using exact XPath match
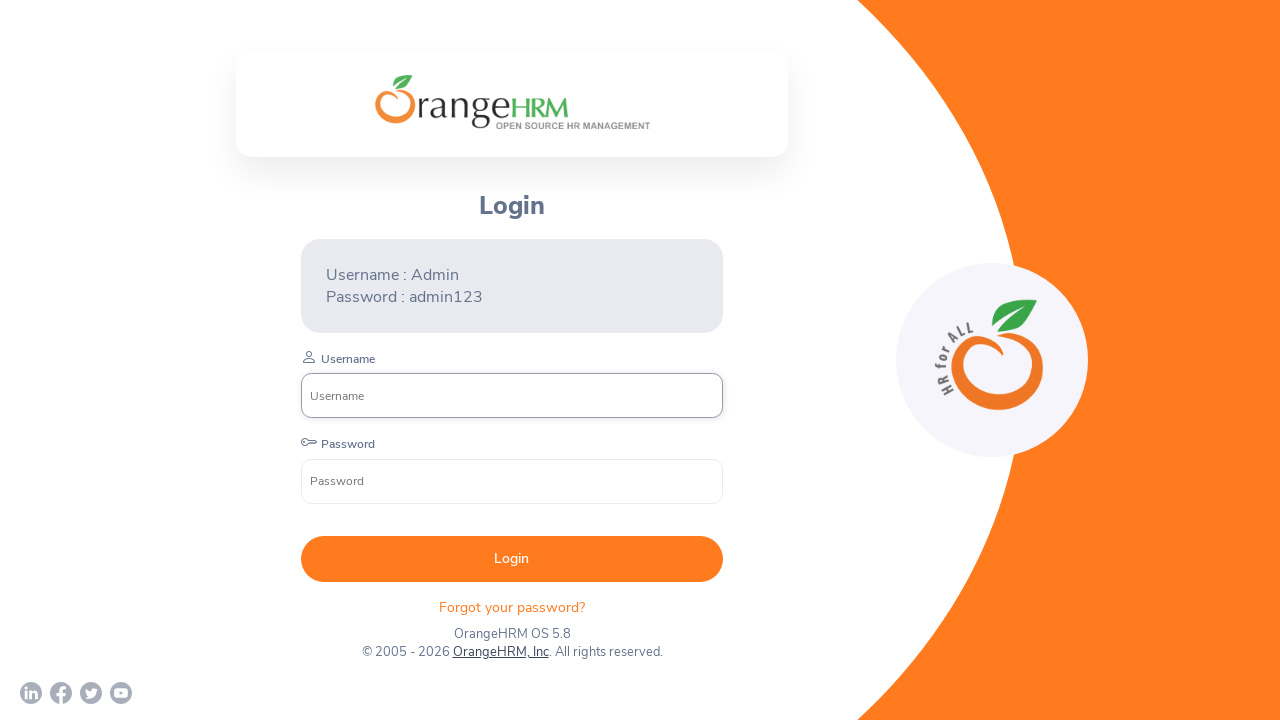

Verified 'Username : Admin' text is visible
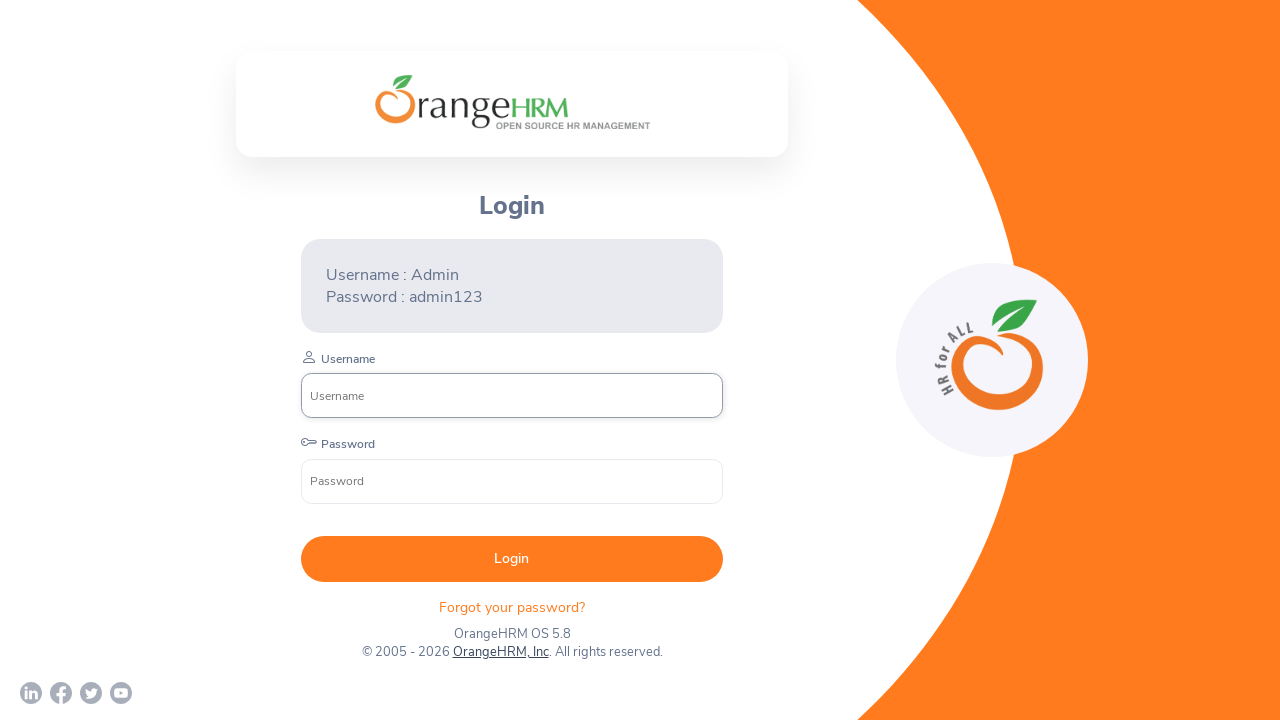

Located 'Password : admin123' text element using exact XPath match
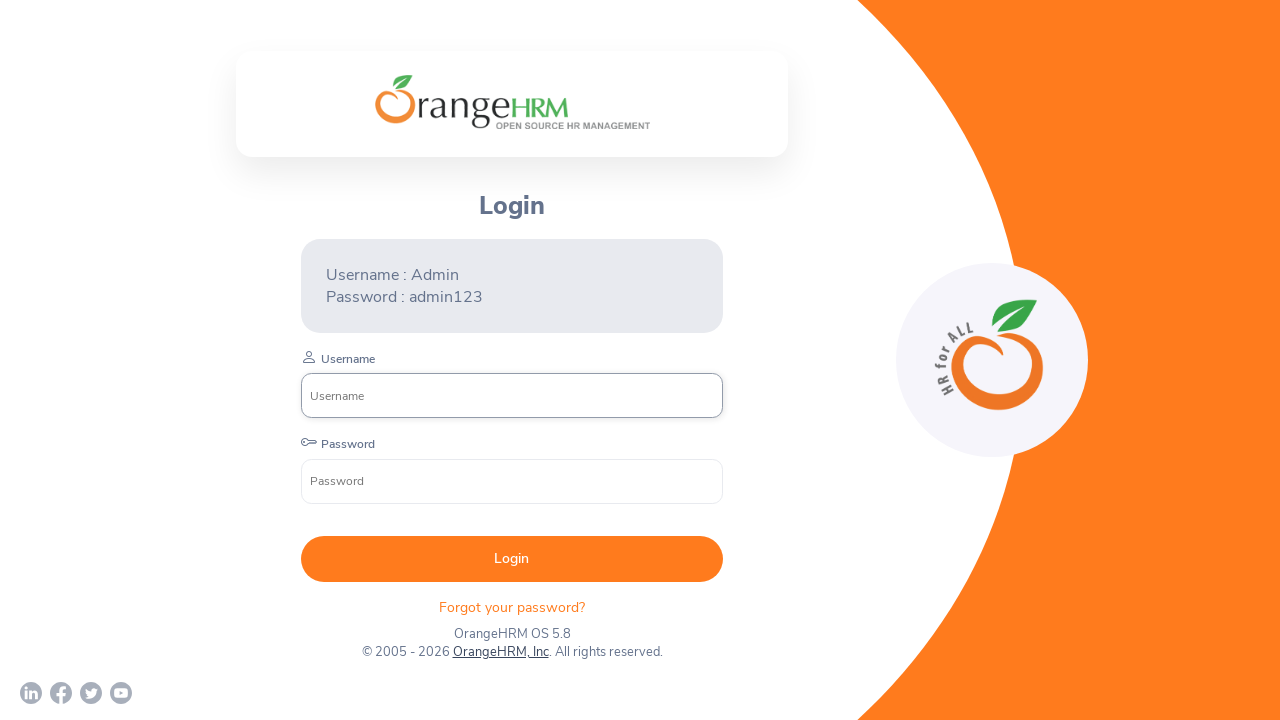

Verified 'Password : admin123' text is visible
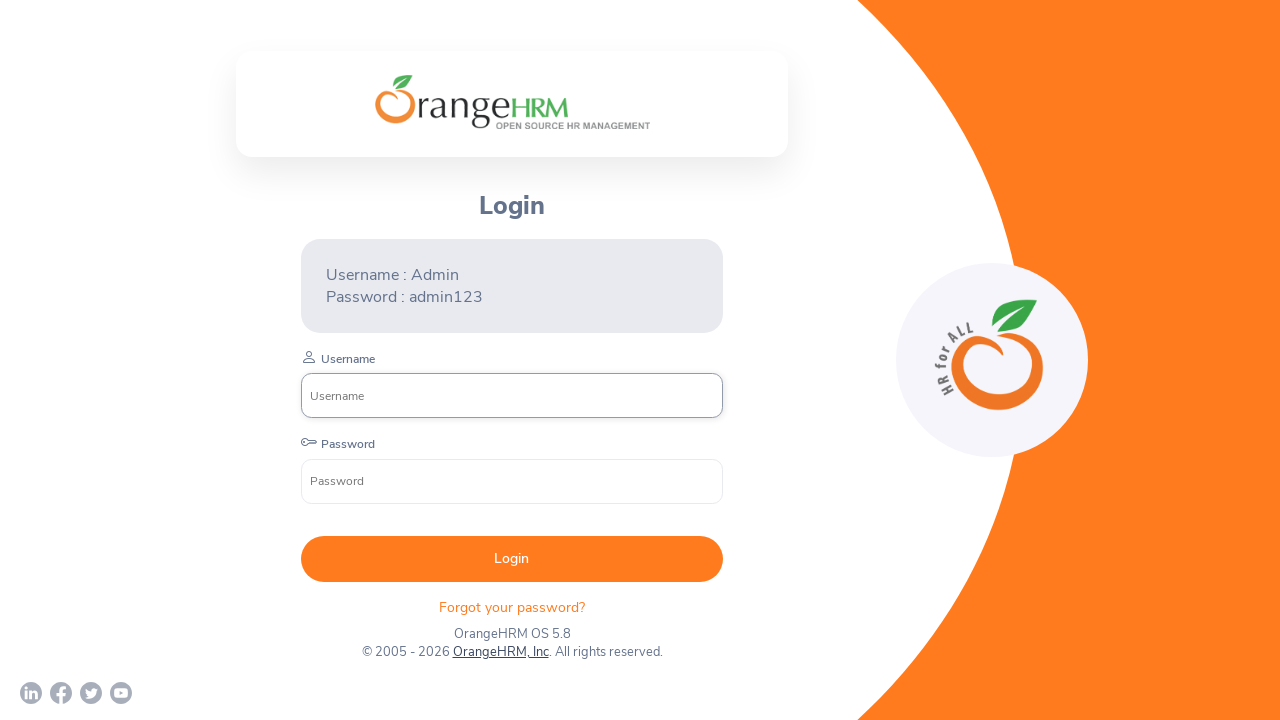

Located 'Username : Admin' text element using text() function XPath
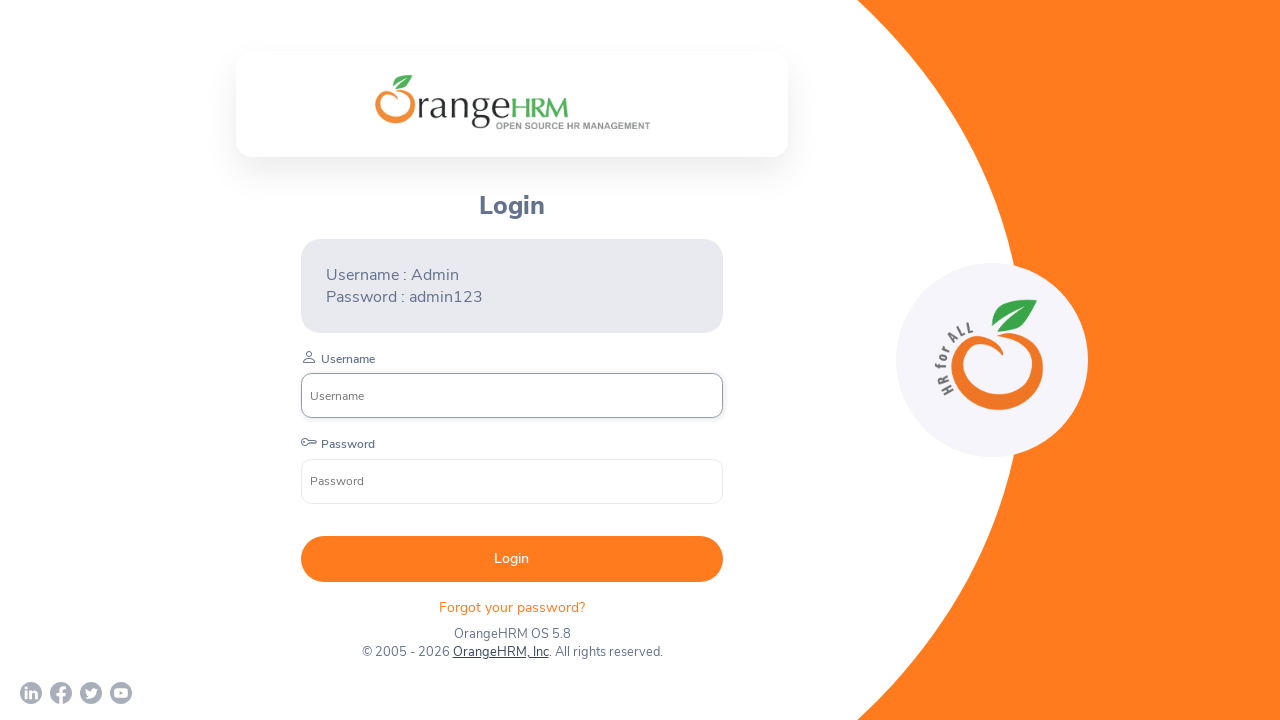

Verified 'Username : Admin' text is visible using text() function
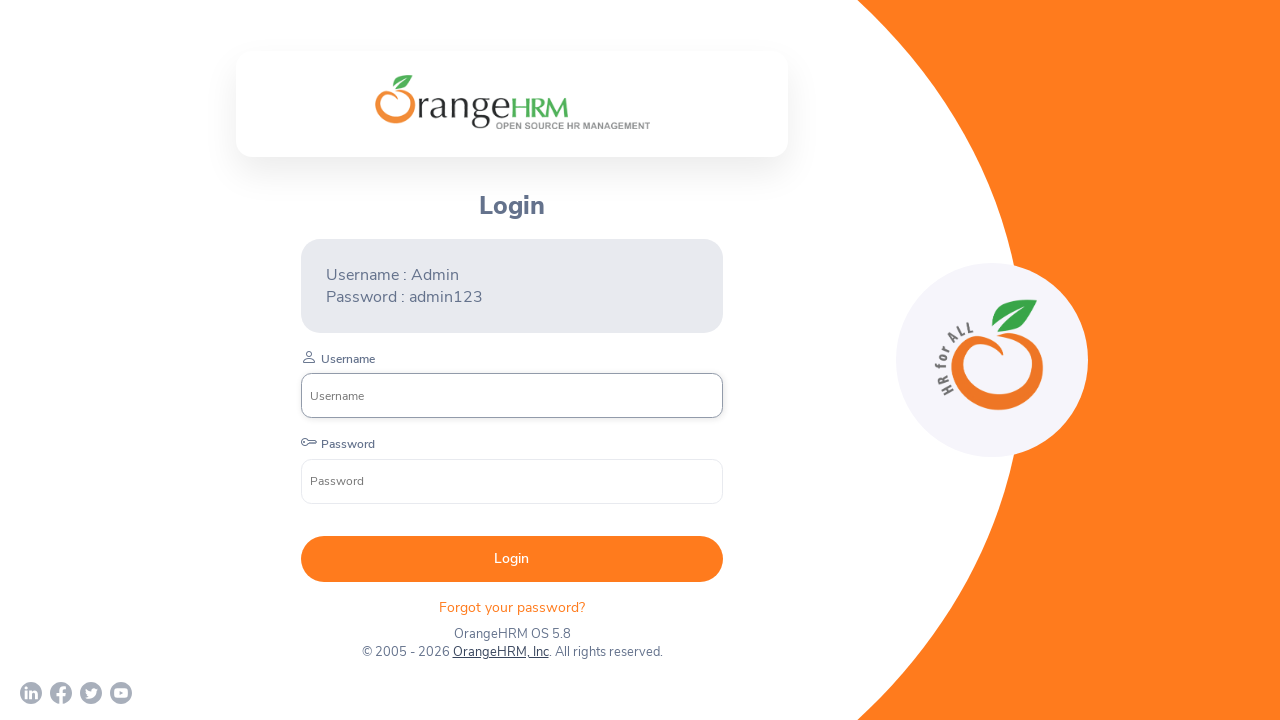

Located password text element using contains() partial match XPath
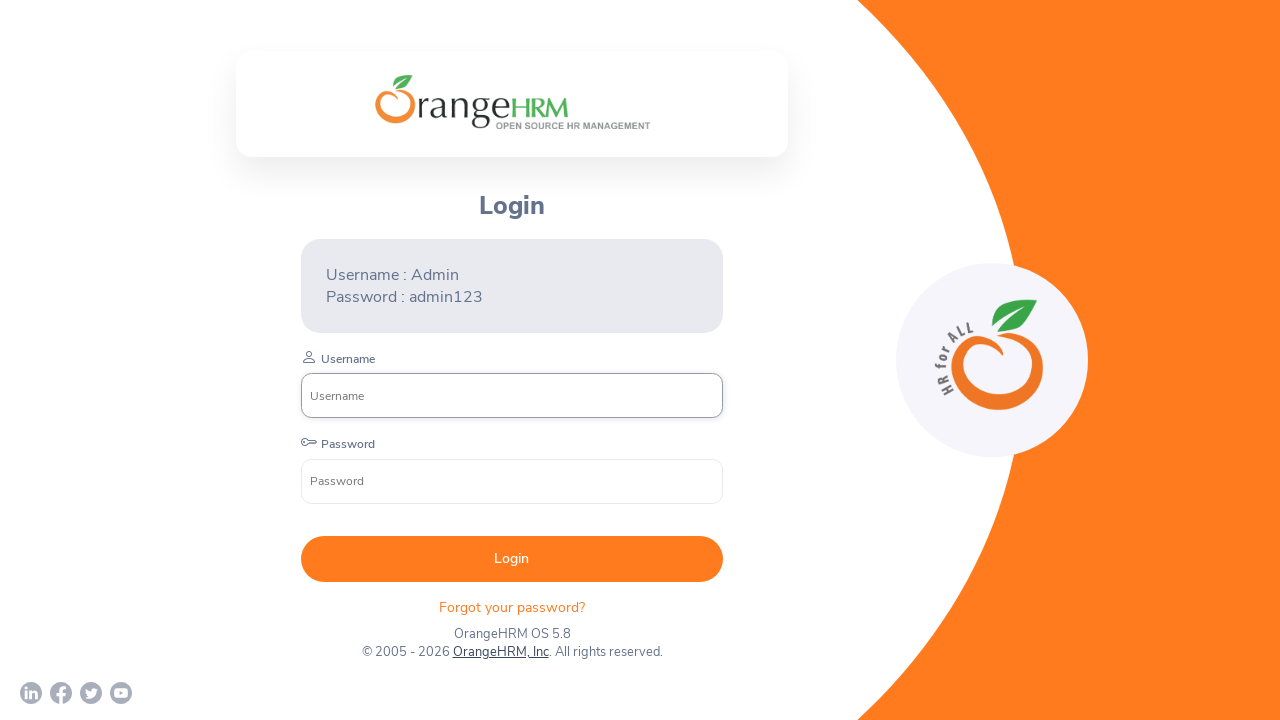

Verified password text containing 'Passw' is visible
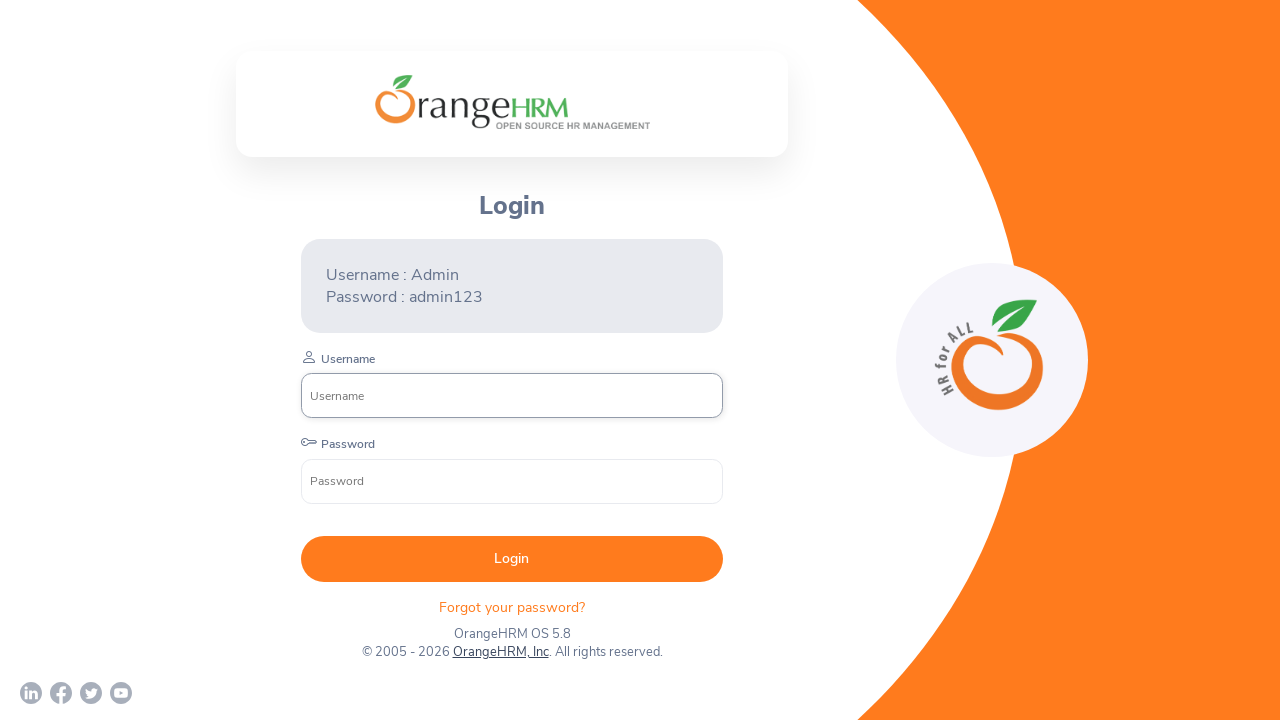

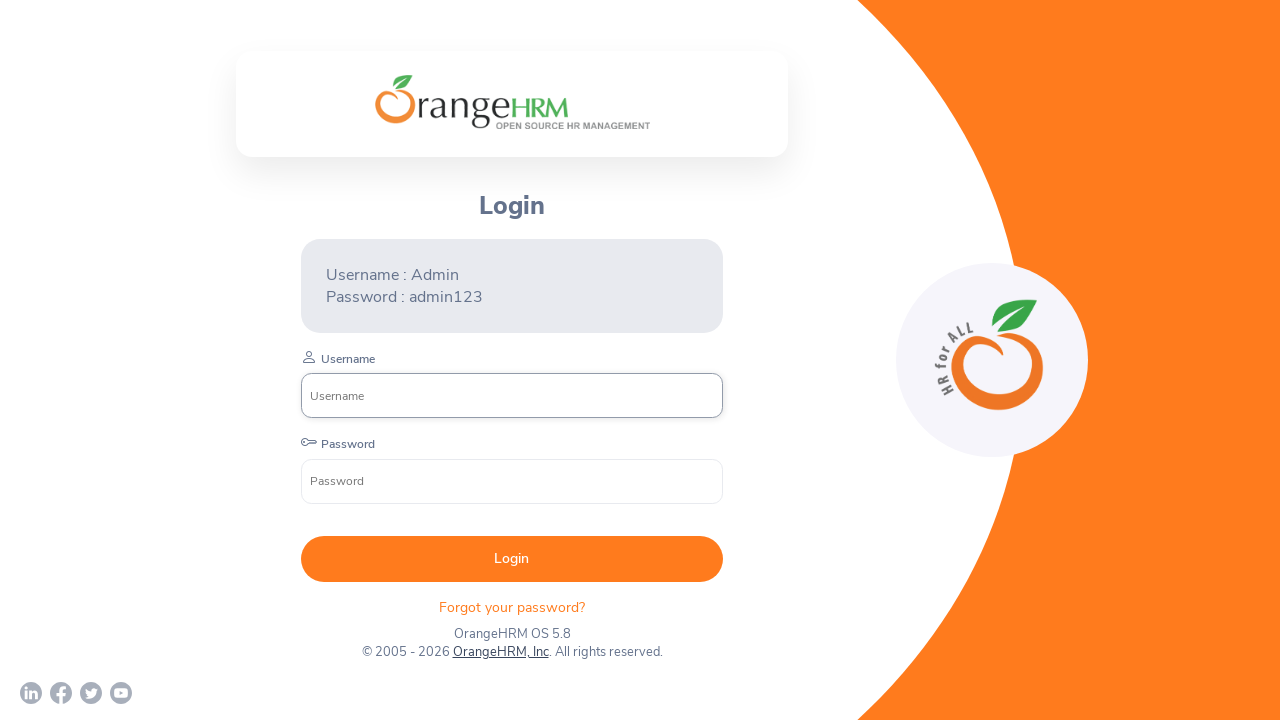